Tests drag and drop functionality by dragging the "Drag me" element onto the "Drop here" area and verifying the text changes to "Dropped!"

Starting URL: https://demoqa.com/droppable

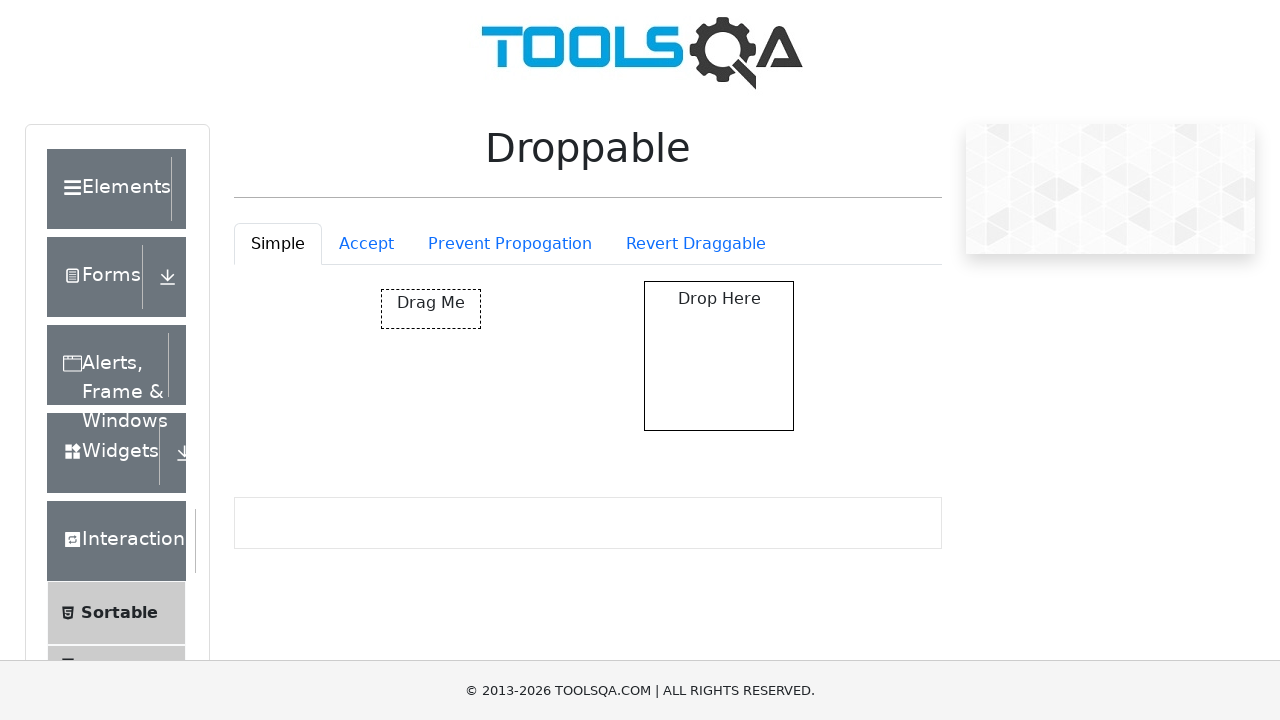

Located the draggable element with id 'draggable'
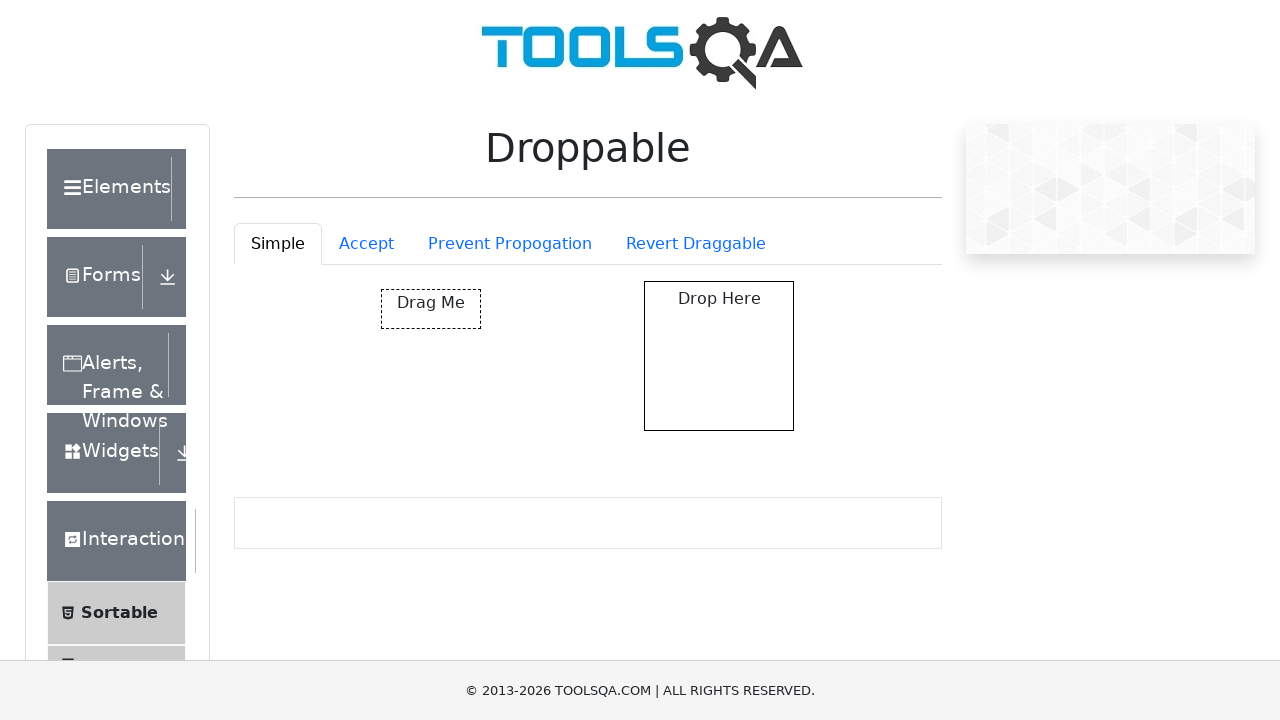

Located the drop target area with id 'droppable'
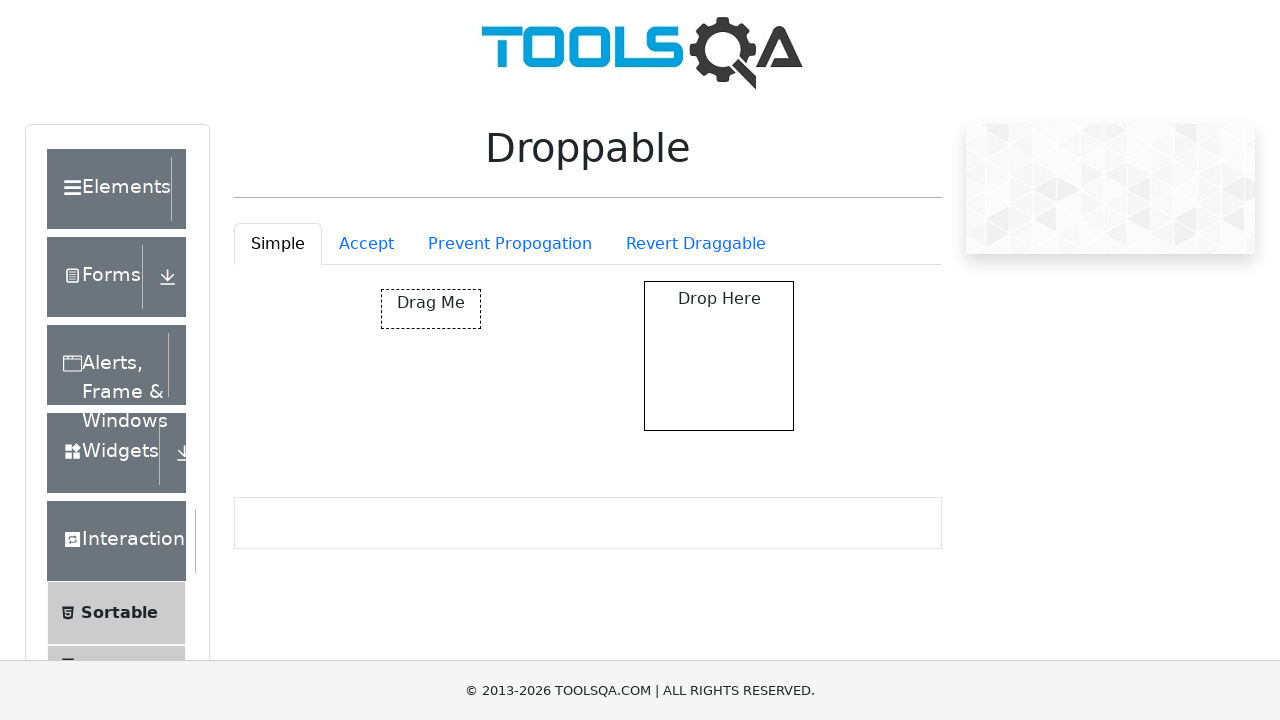

Dragged 'Drag me' element onto the 'Drop here' area at (719, 356)
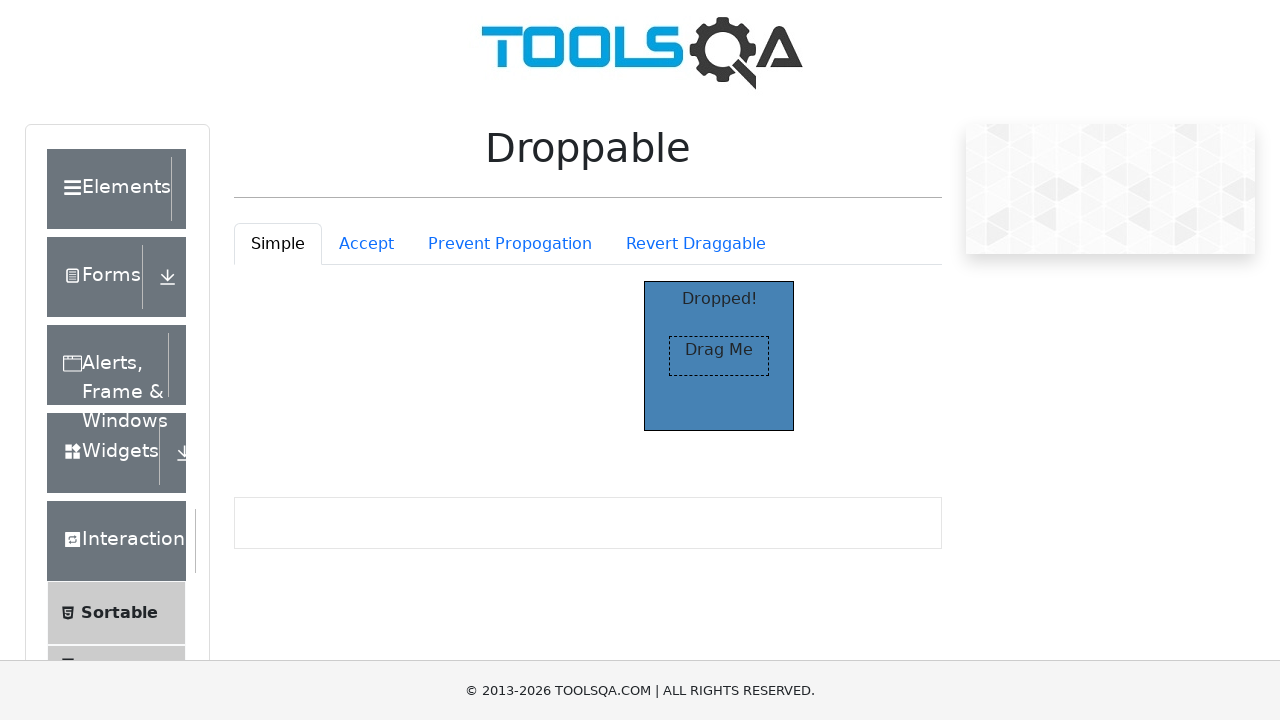

Waited for 'Dropped!' text to appear
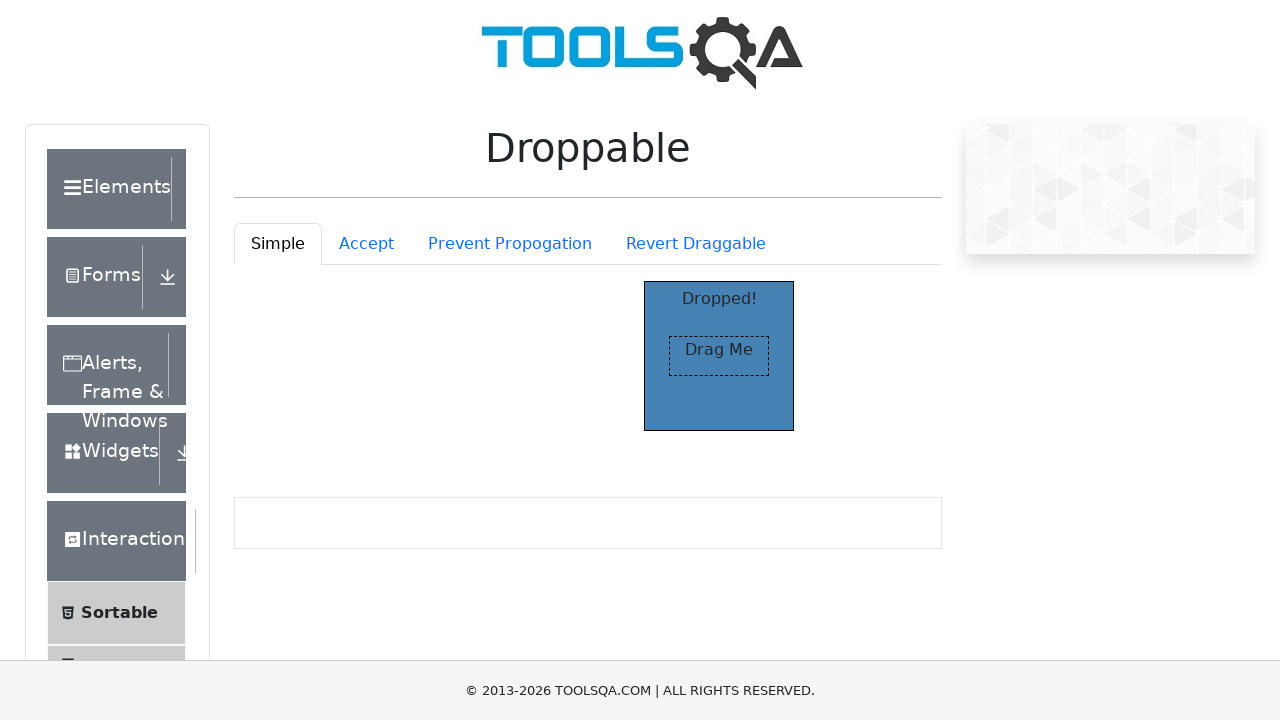

Retrieved the text content from drop area
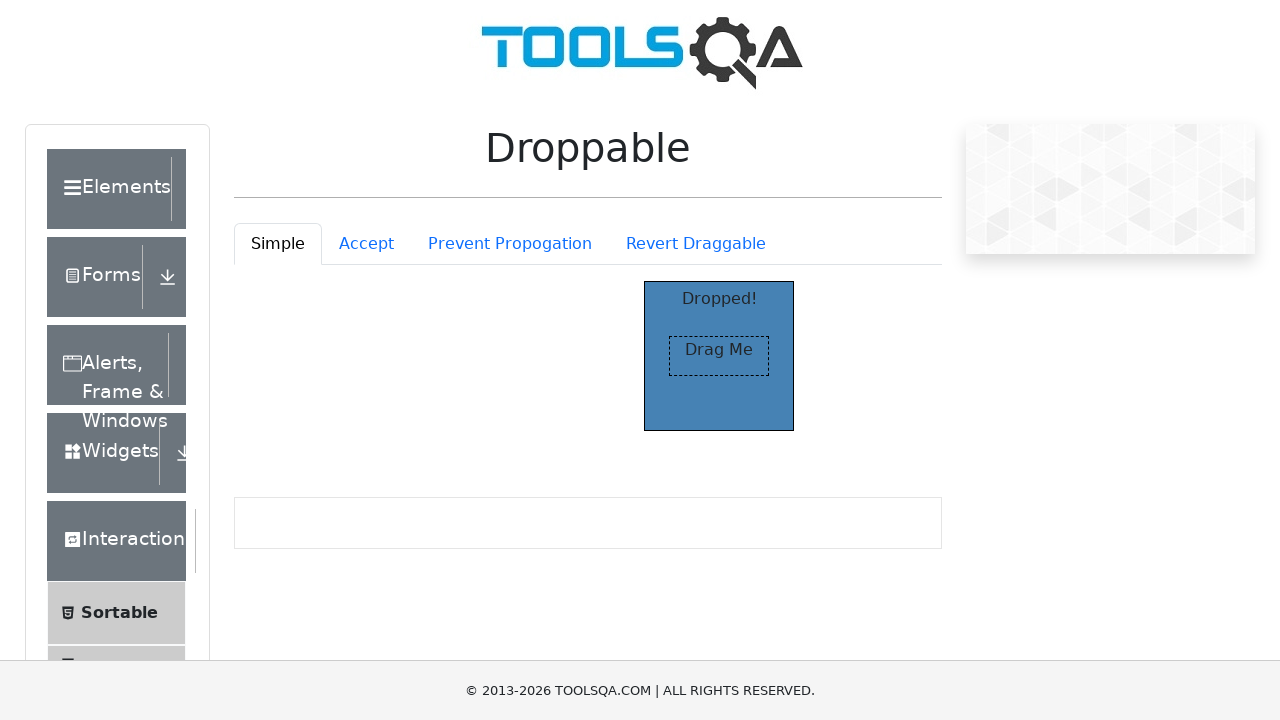

Verified that drop area text is 'Dropped!' - assertion passed
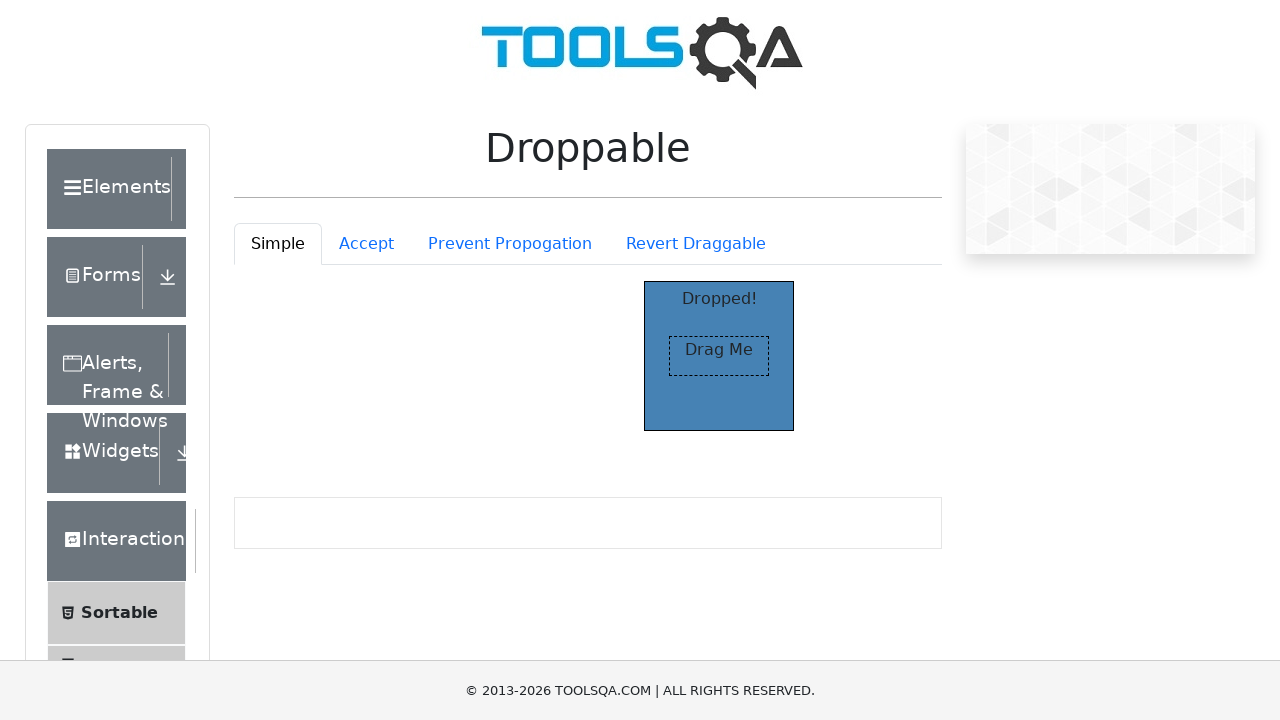

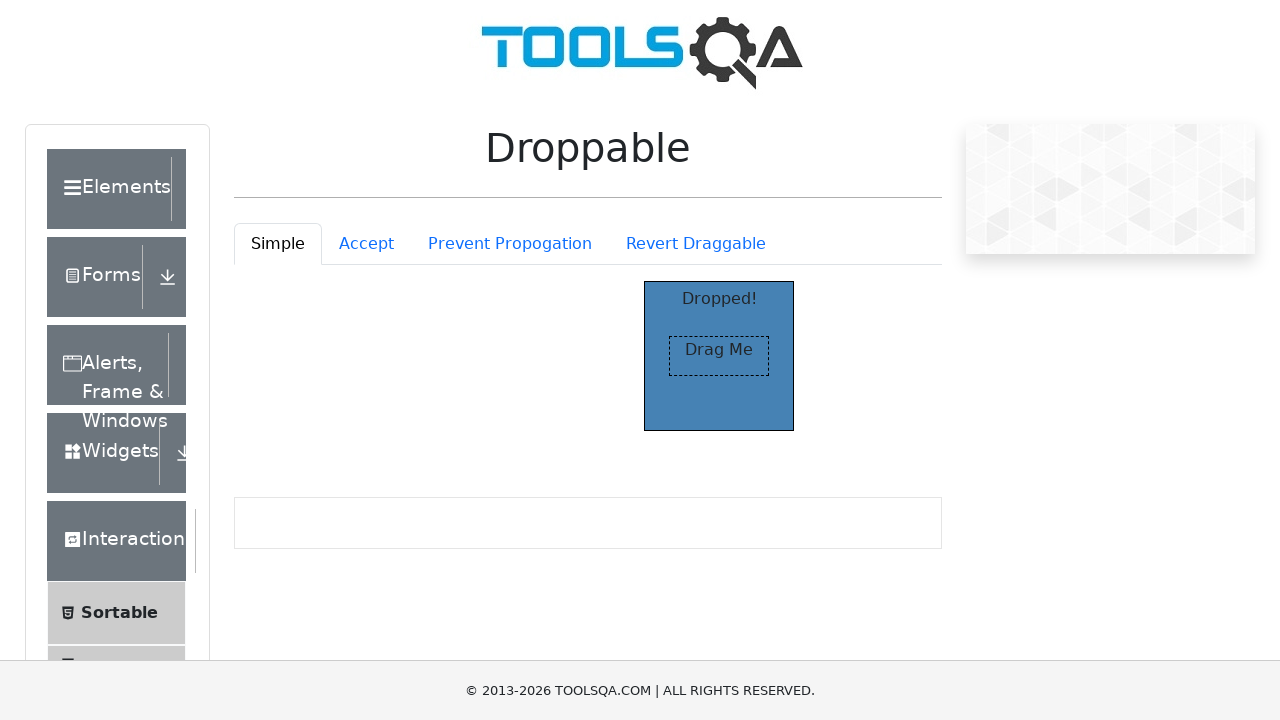